Tests click-and-hold then move to target and release mouse action for drag operation

Starting URL: https://crossbrowsertesting.github.io/drag-and-drop

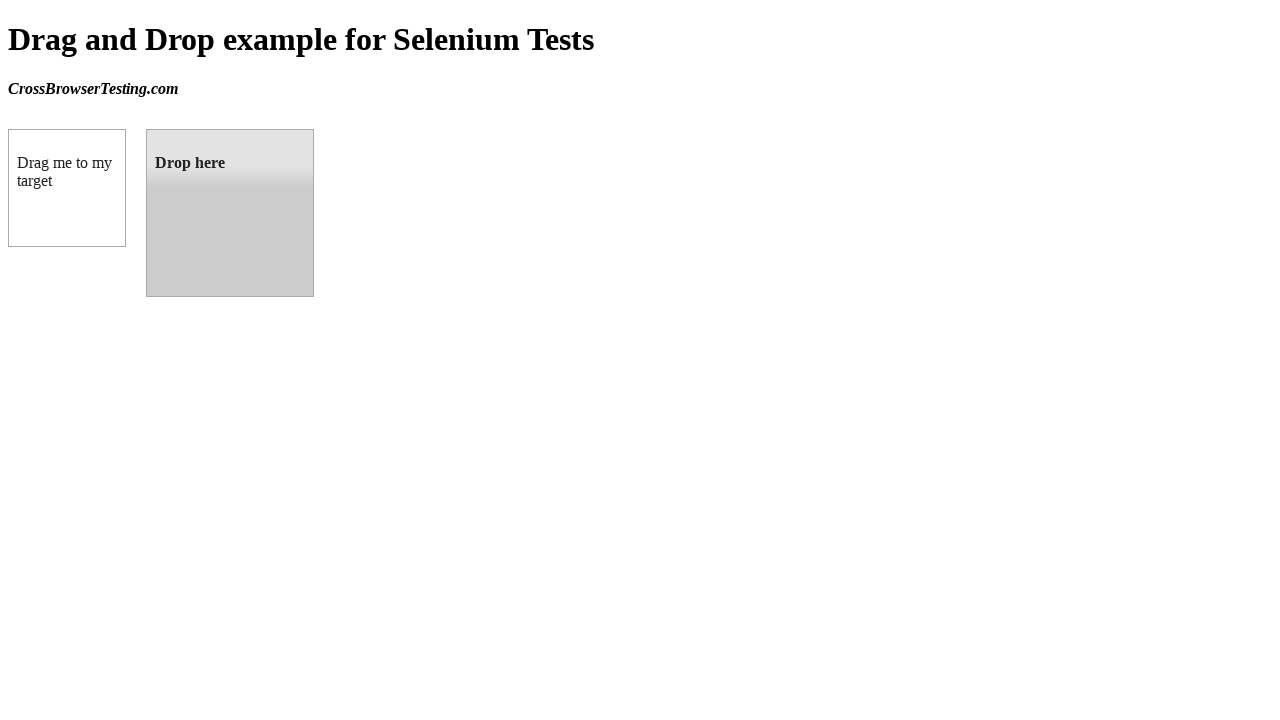

Located source draggable element
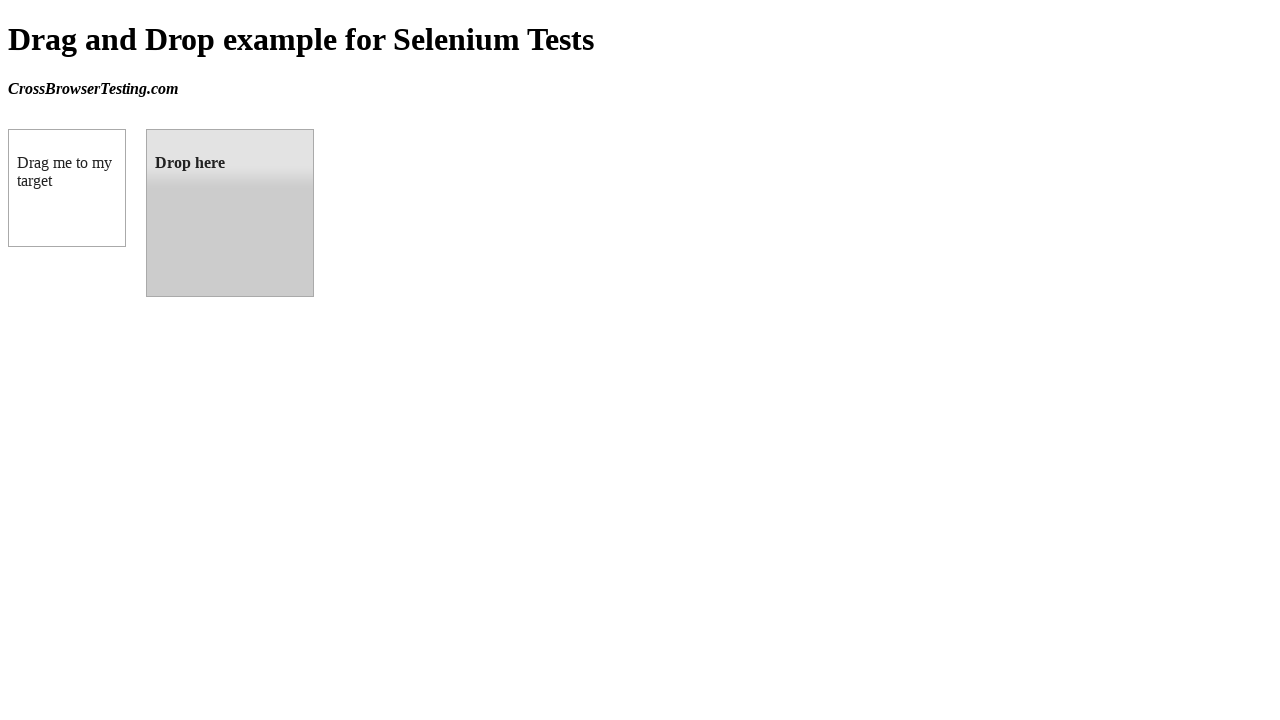

Located target droppable element
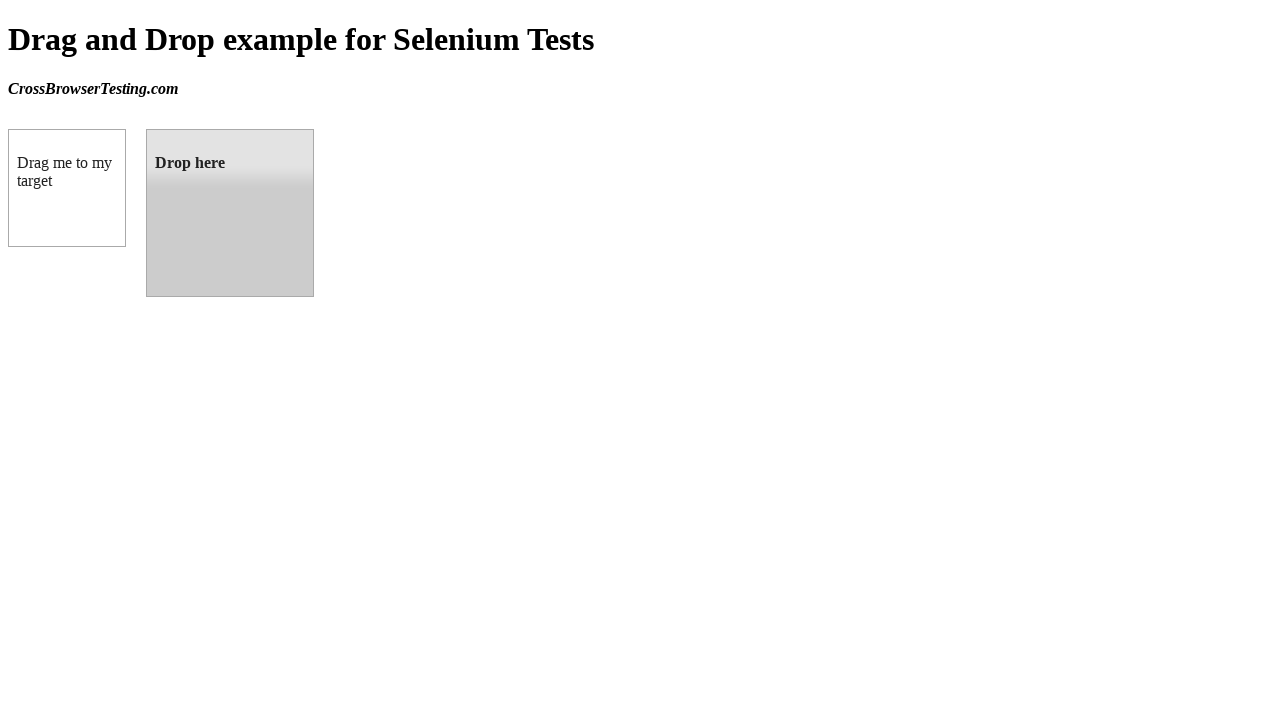

Retrieved bounding box of source element
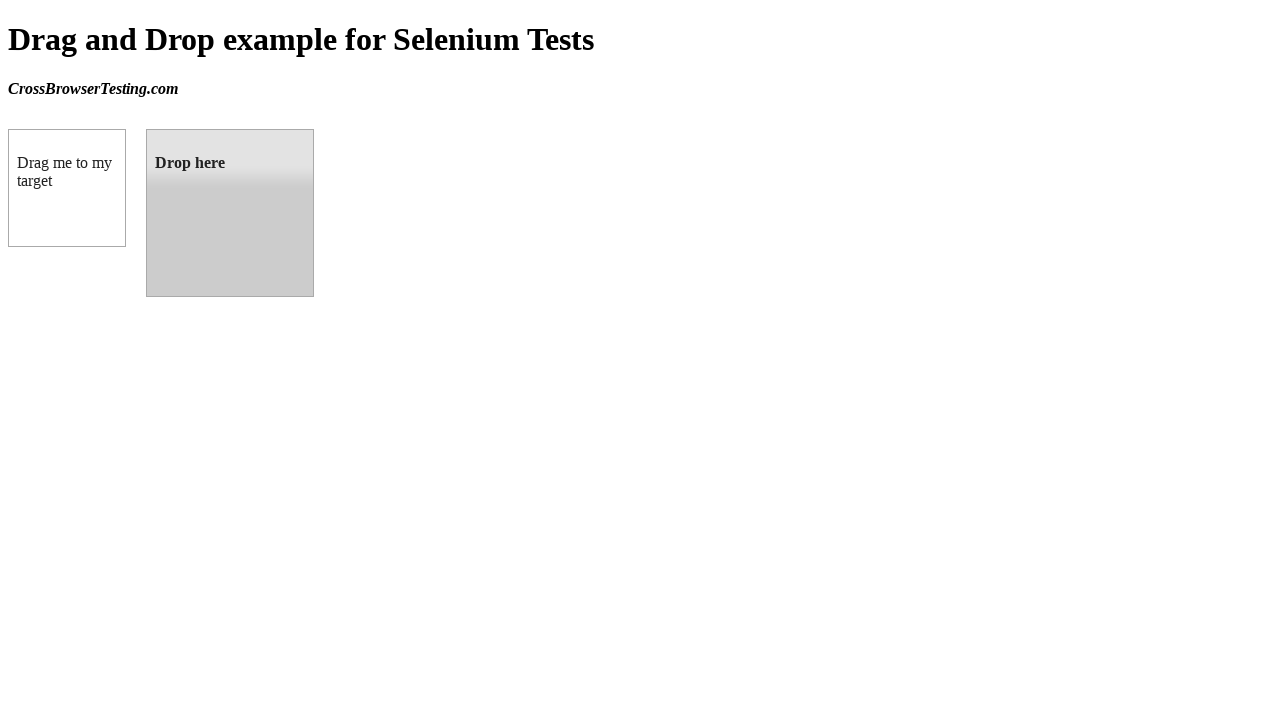

Retrieved bounding box of target element
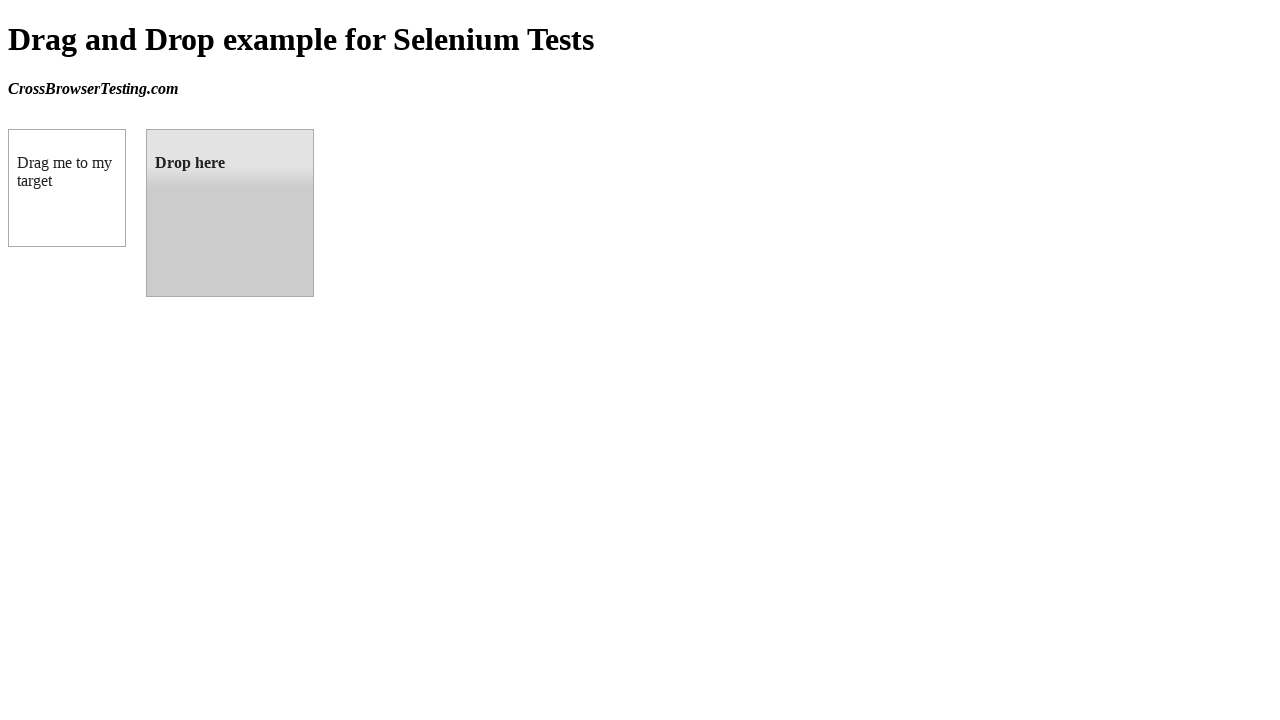

Moved mouse to center of source element at (67, 188)
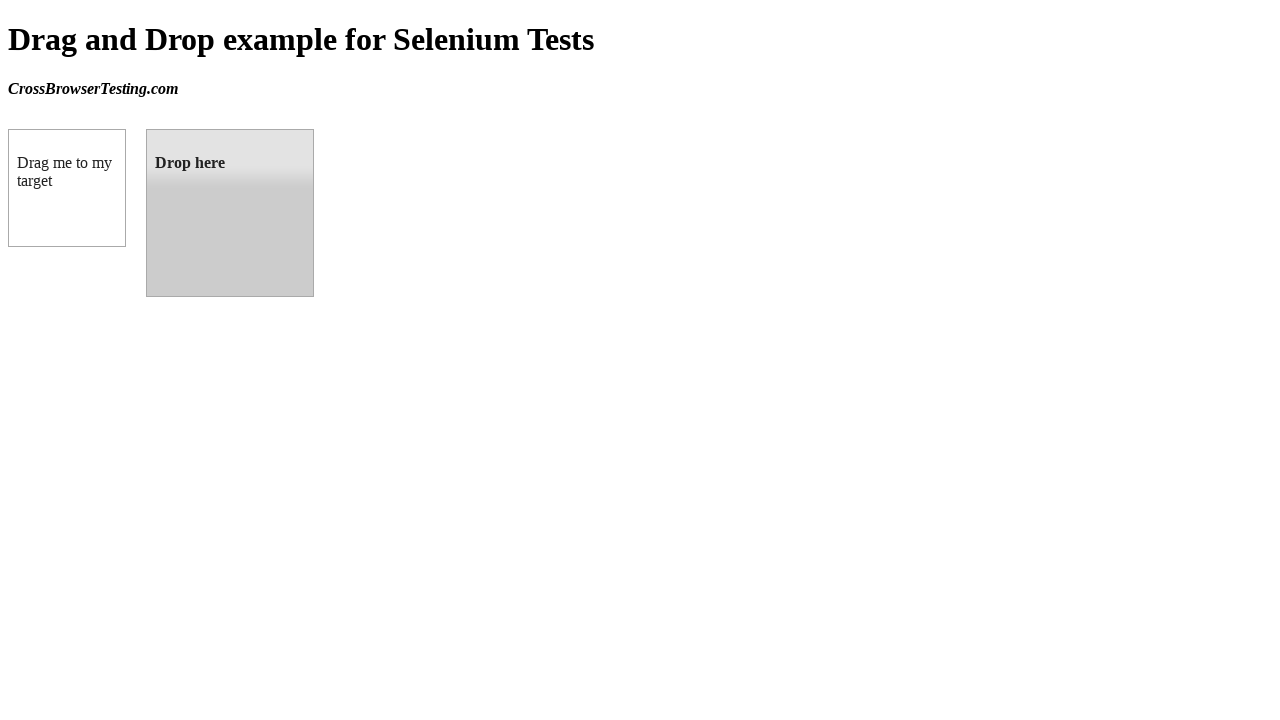

Pressed mouse button down on source element at (67, 188)
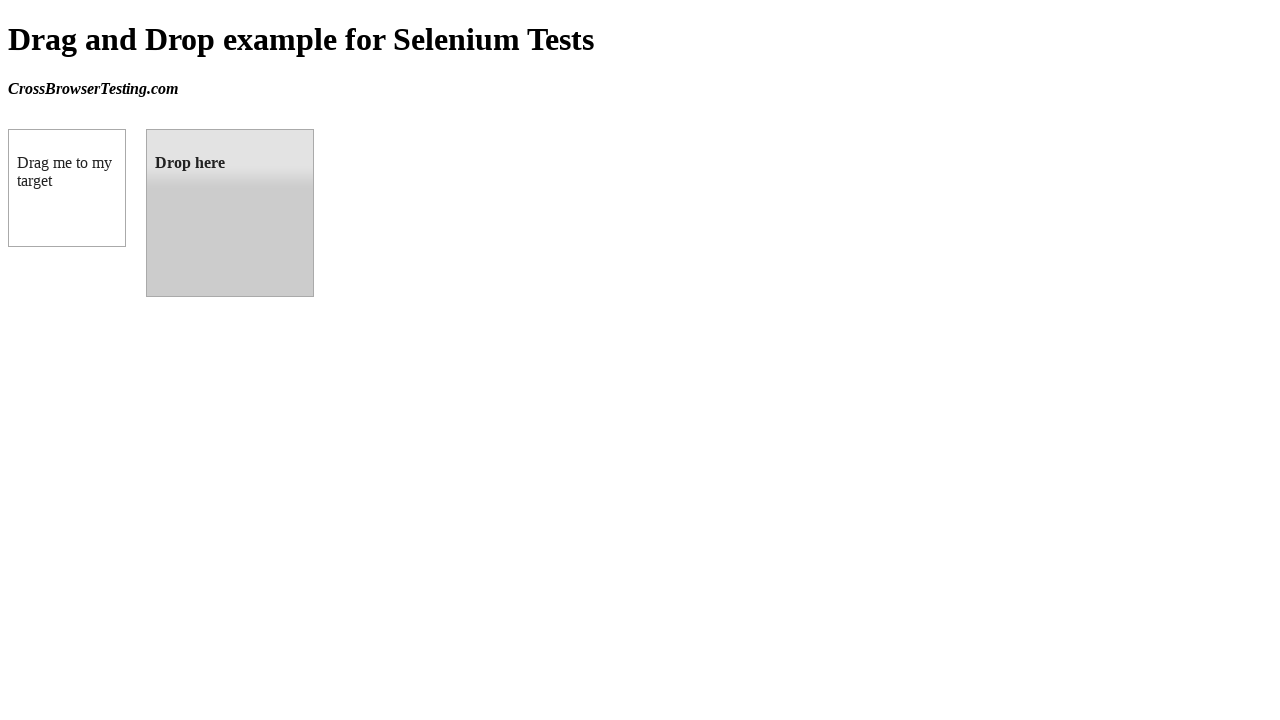

Dragged mouse to center of target element at (230, 213)
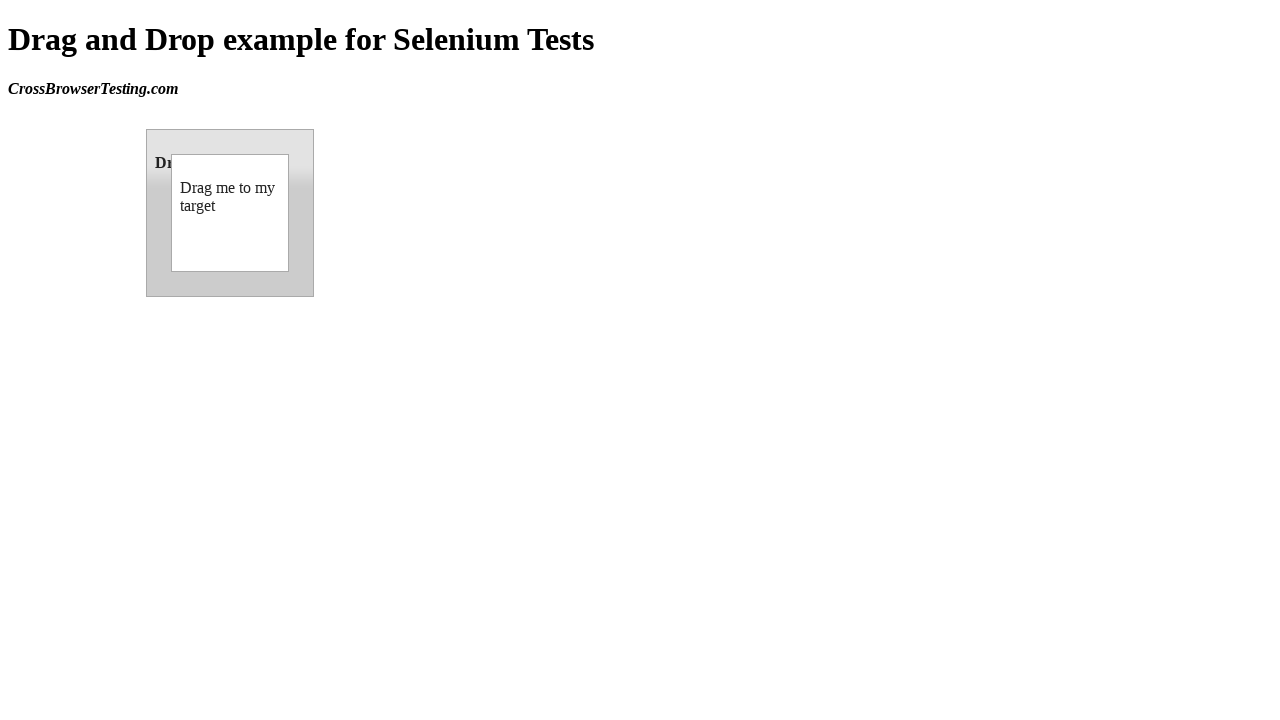

Released mouse button on target element to complete drag operation at (230, 213)
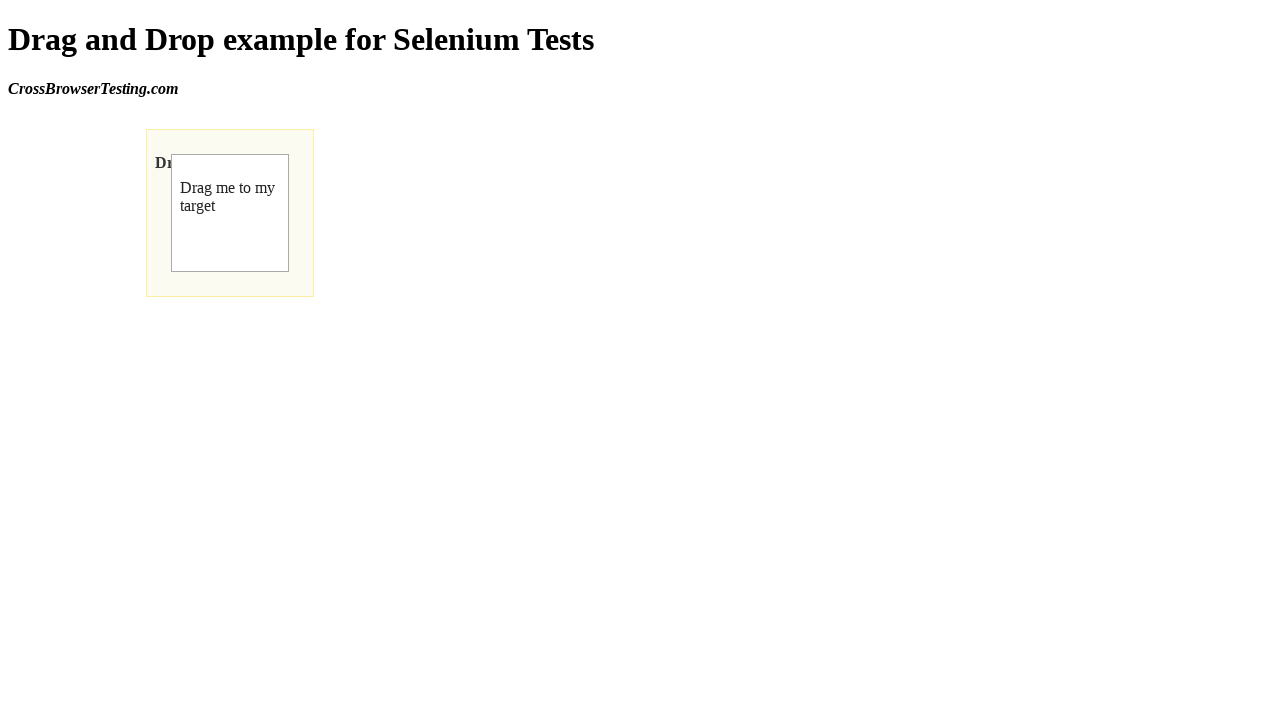

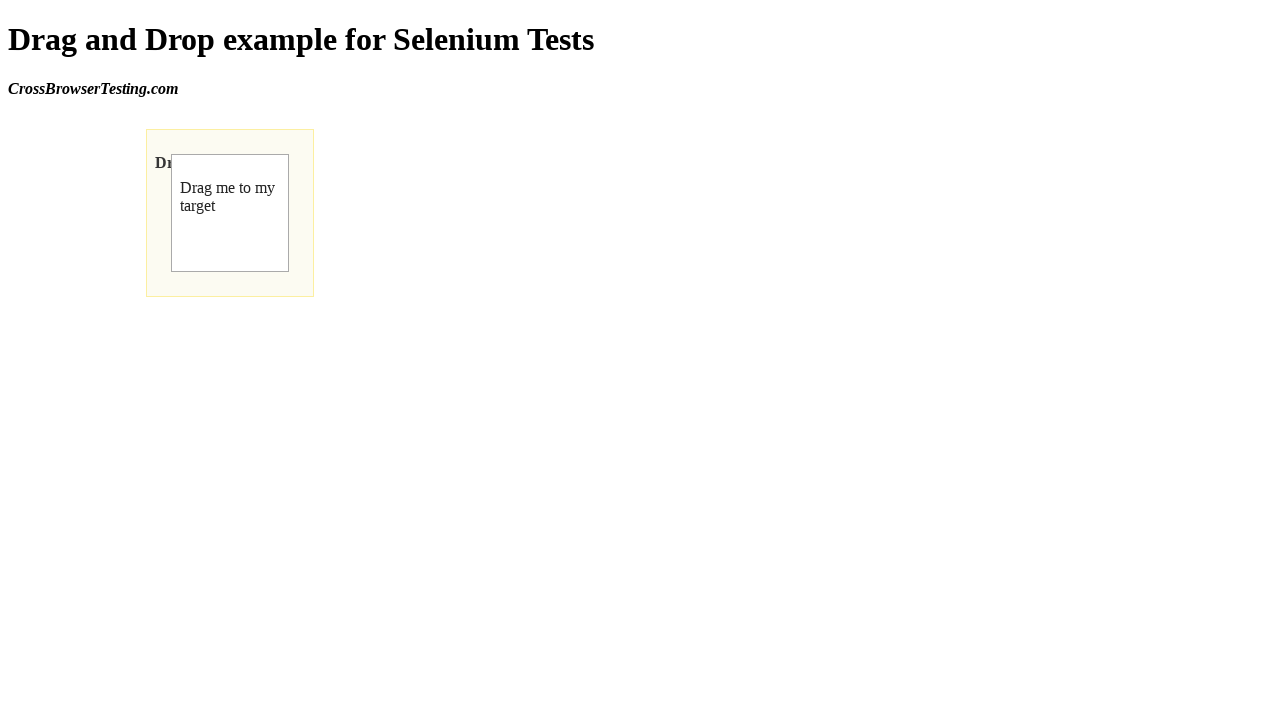